Fills out a text box form with name and email, scrolls down using JavaScript, and clicks the submit button

Starting URL: https://demoqa.com/text-box

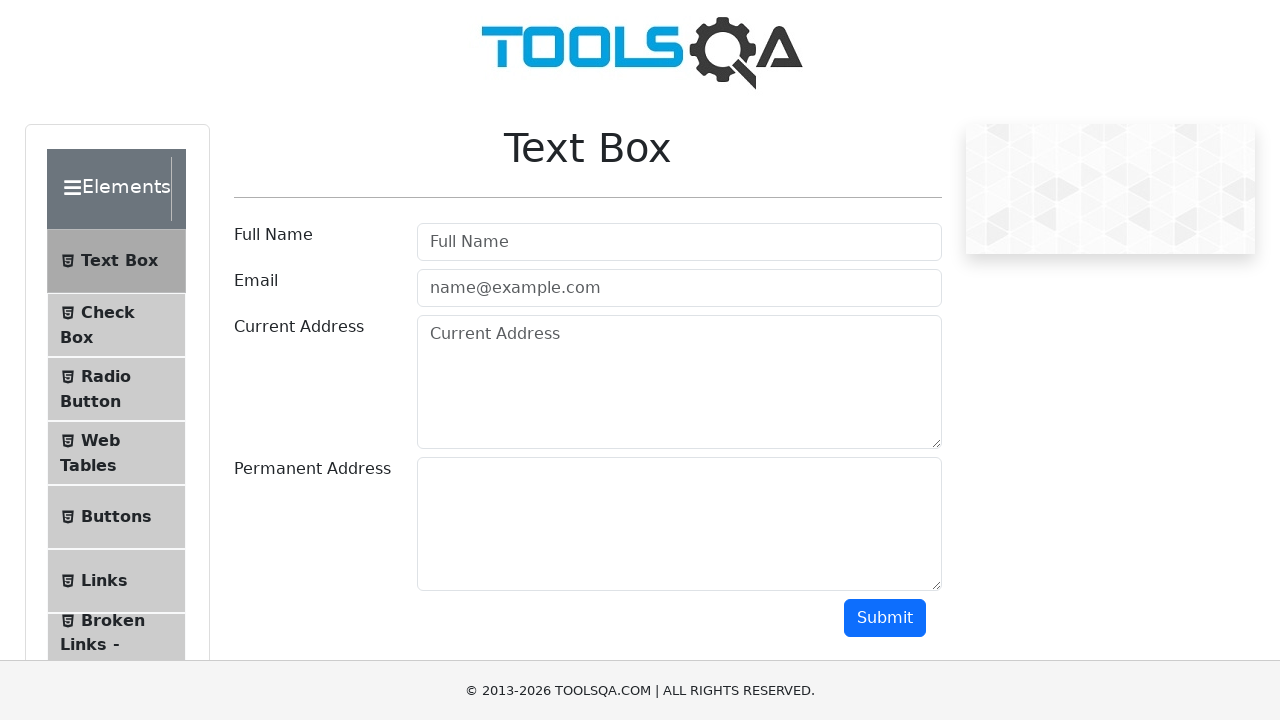

Filled in full name field with 'Vardenis Pavardenis' on #userName
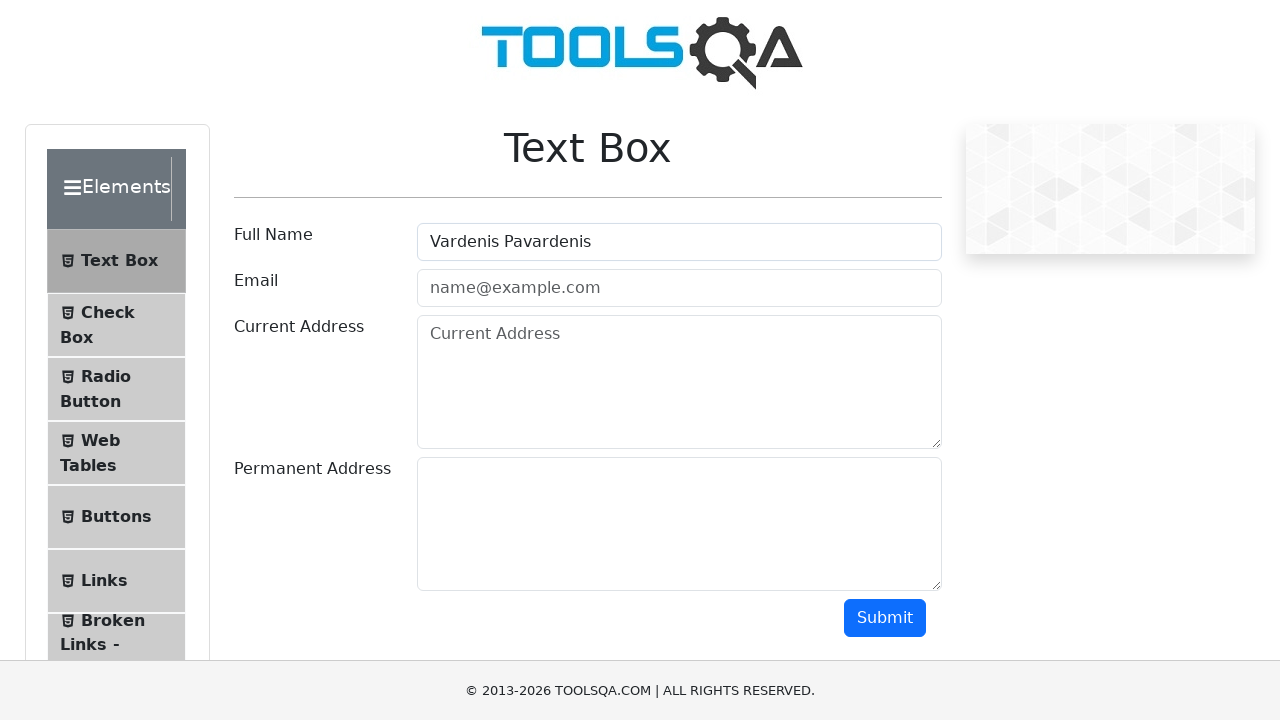

Filled in email field with 'demo@demo.com' on #userEmail
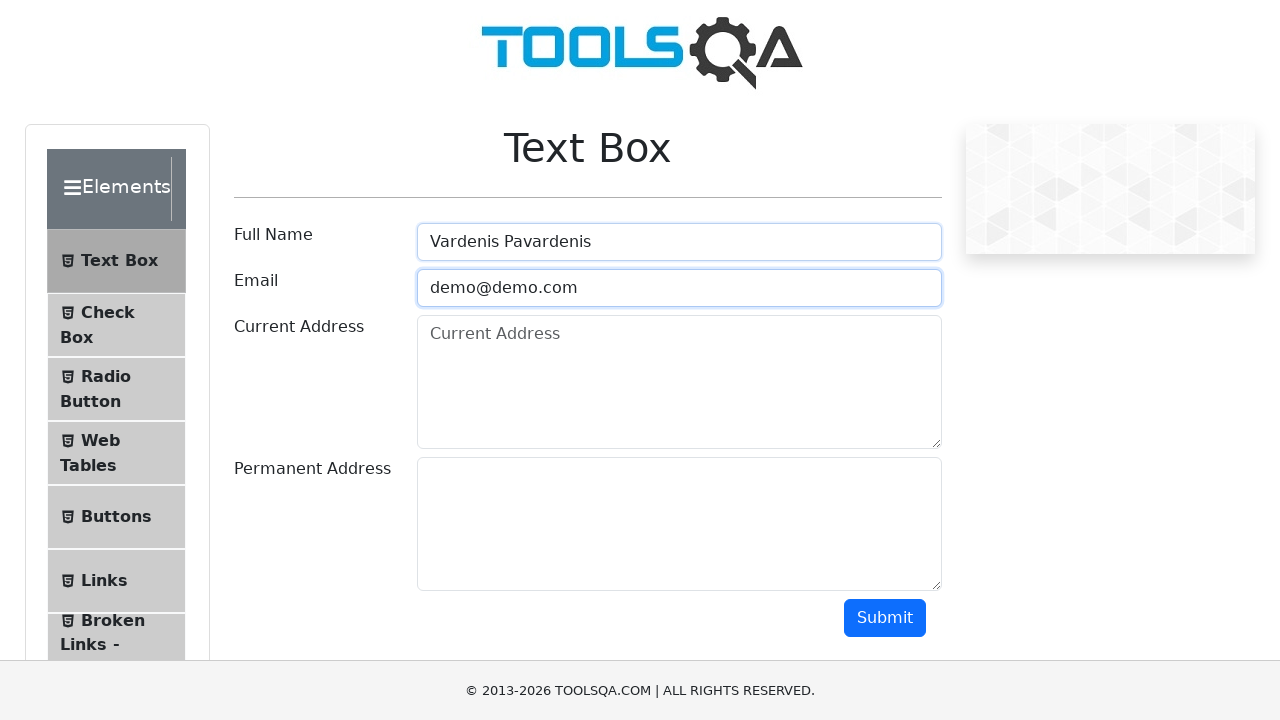

Scrolled down 500 pixels using JavaScript
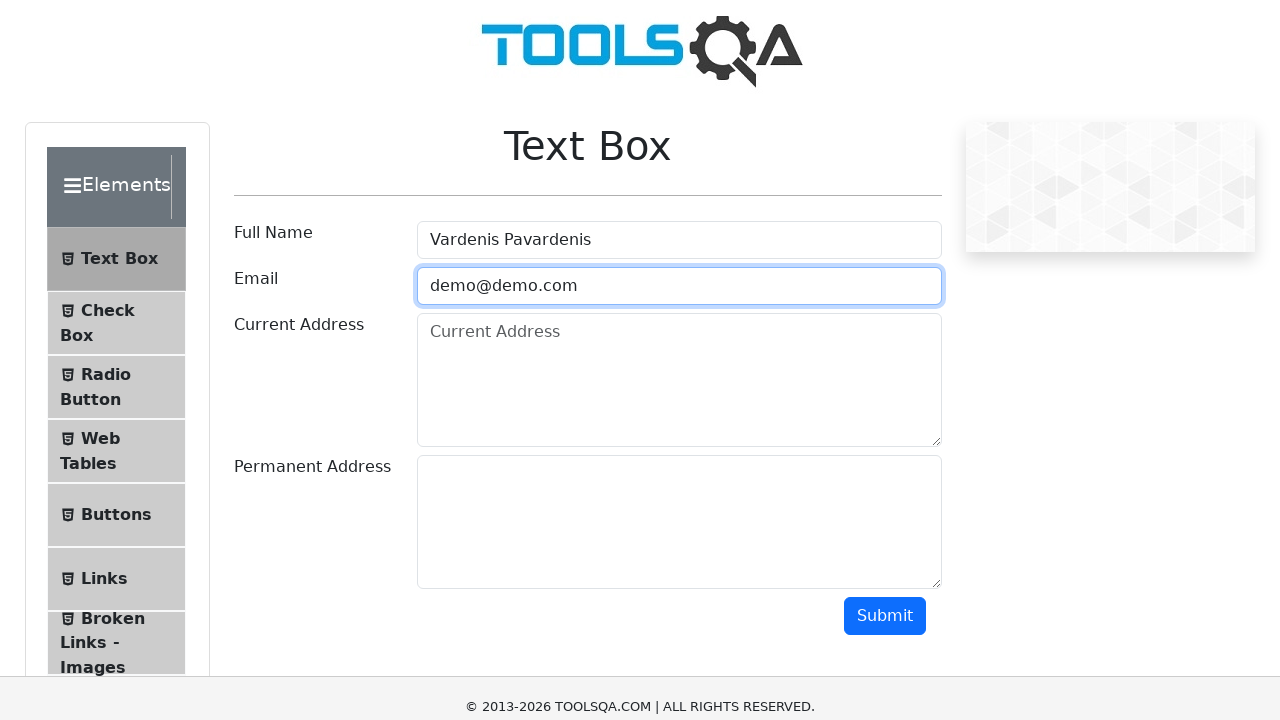

Clicked the submit button at (885, 118) on #submit
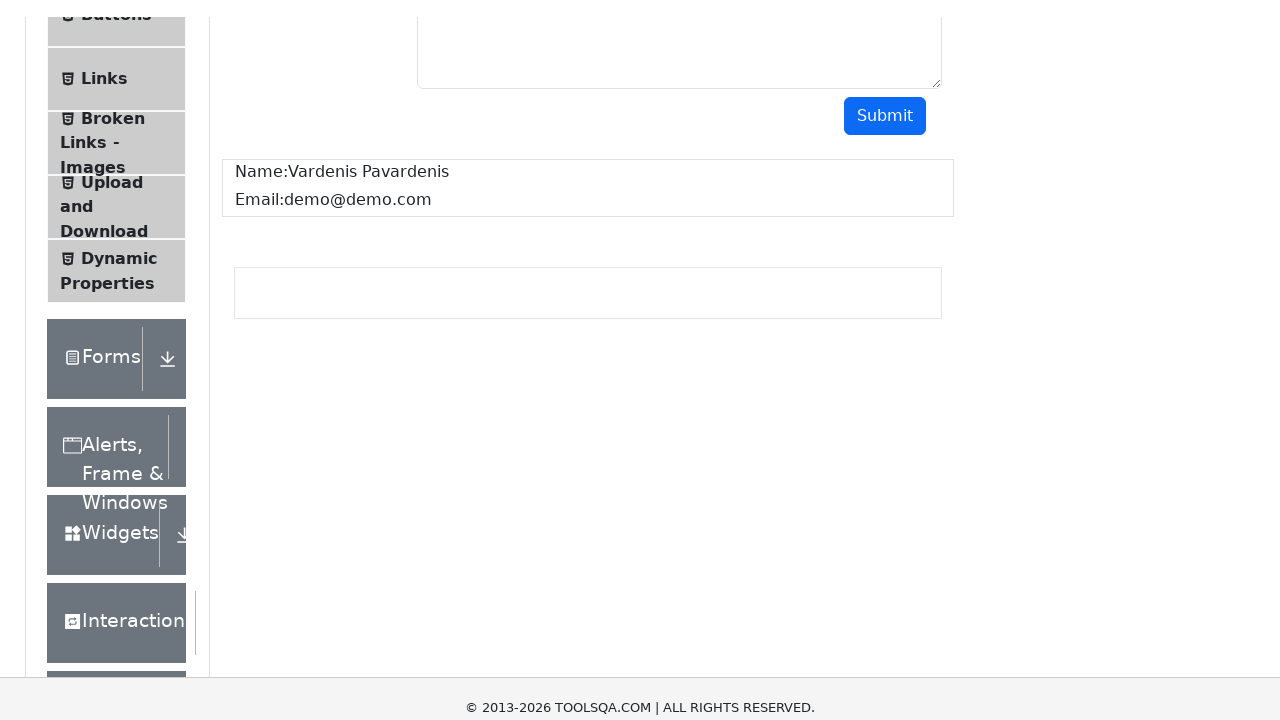

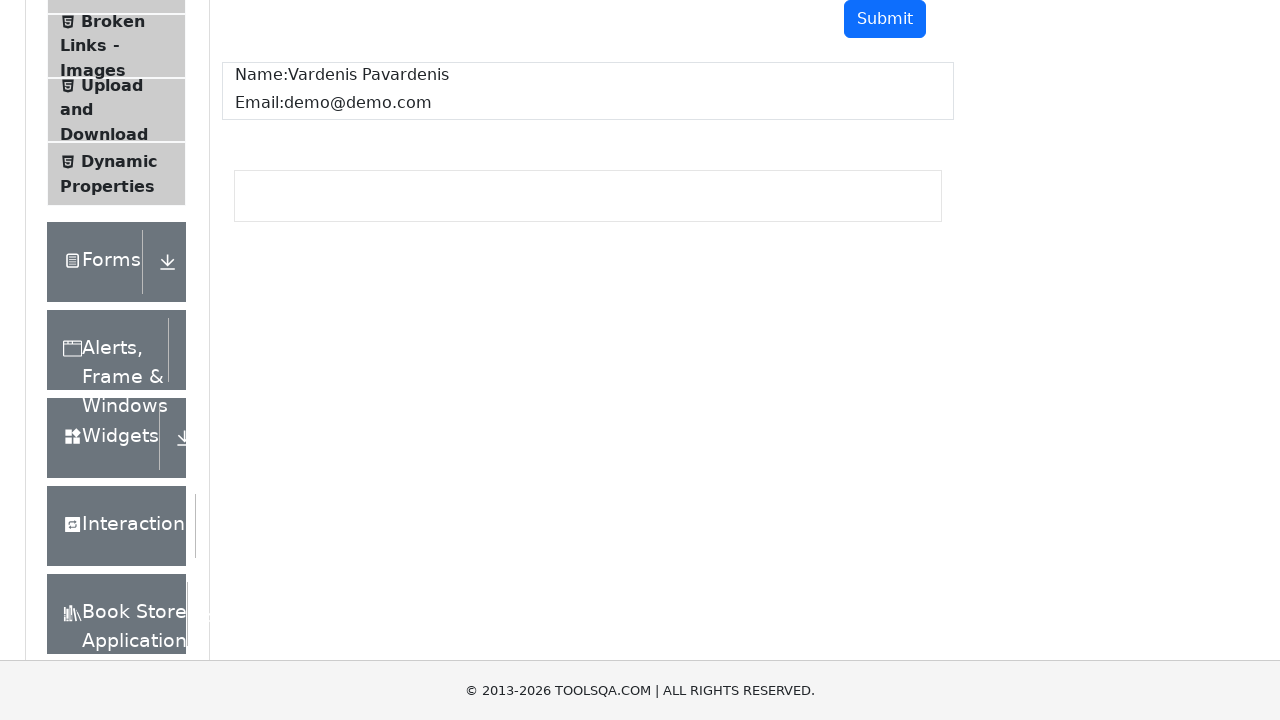